Tests opting out of A/B tests by adding an opt-out cookie after visiting the page, then refreshing to verify the page shows "No A/B Test" heading.

Starting URL: http://the-internet.herokuapp.com/abtest

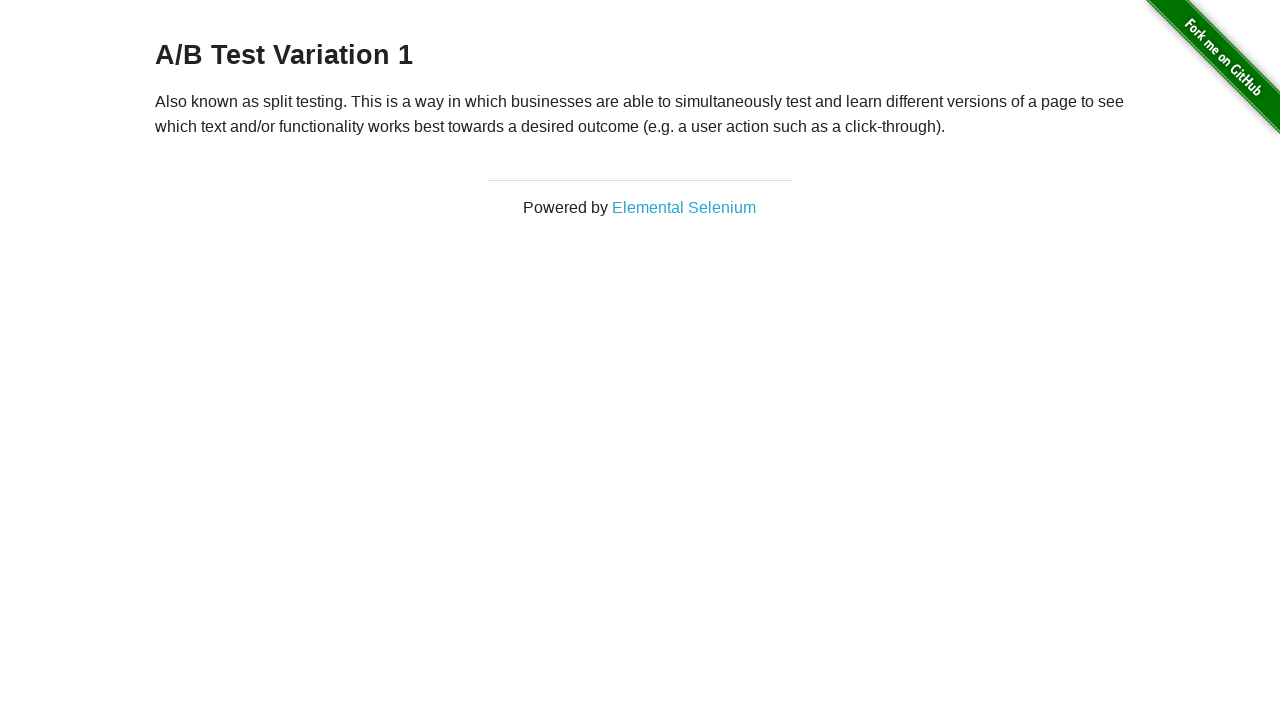

Located h3 heading element
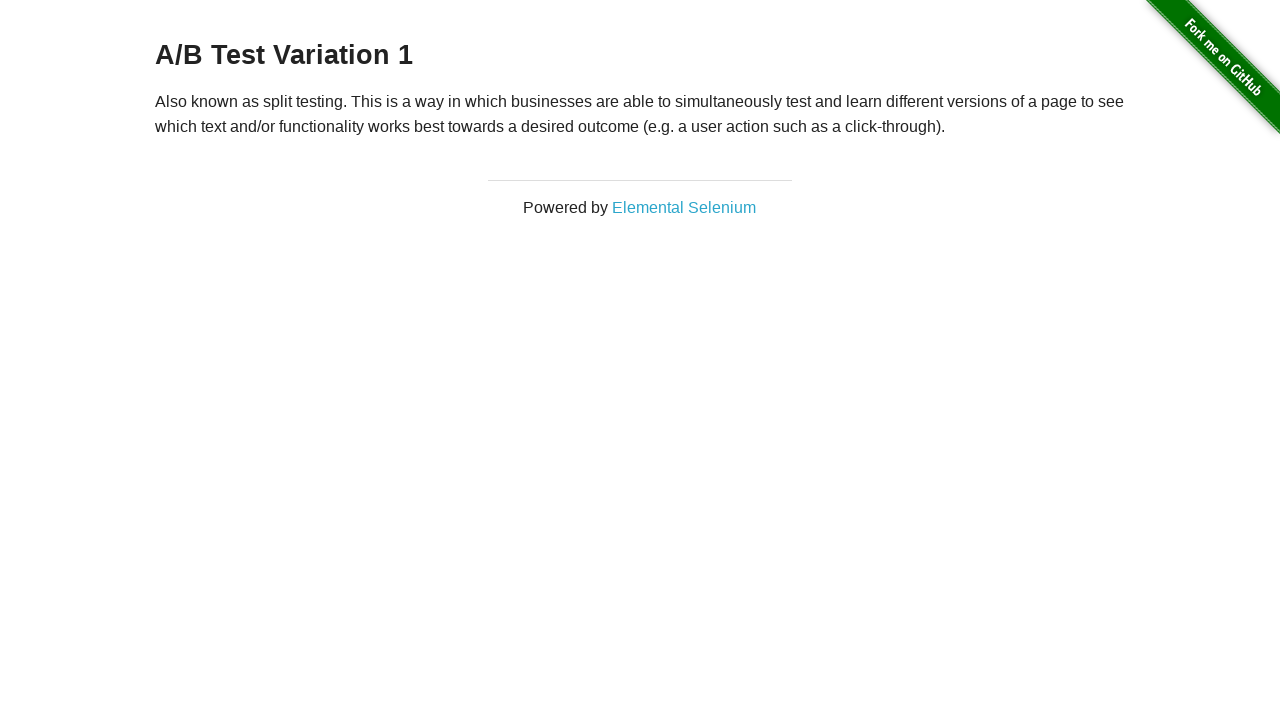

Retrieved heading text content
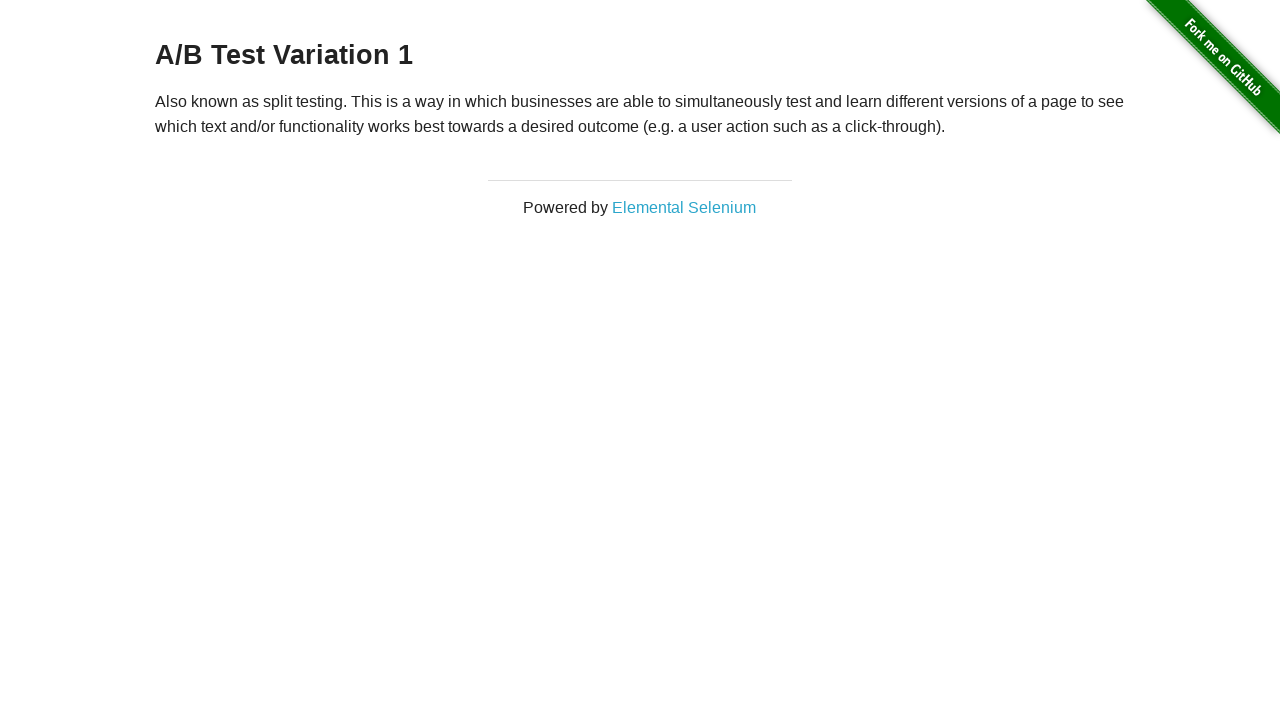

Added optimizelyOptOut cookie to opt out of A/B test
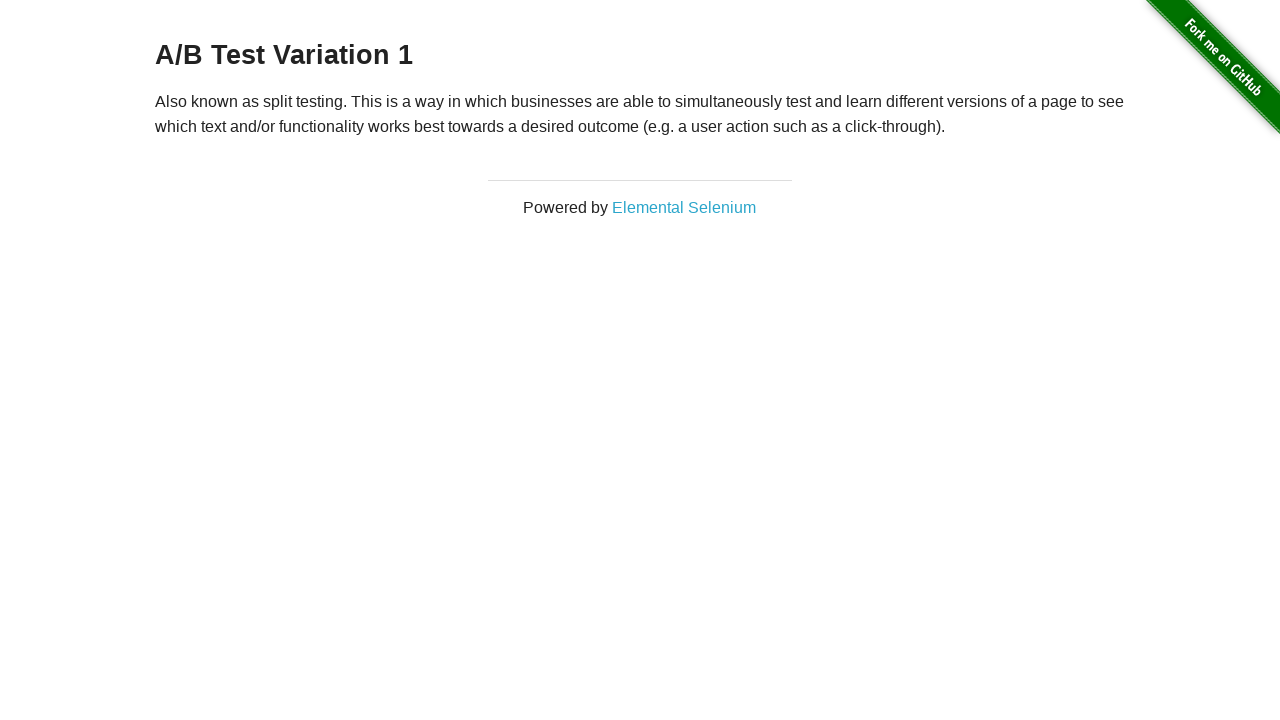

Reloaded page after adding opt-out cookie
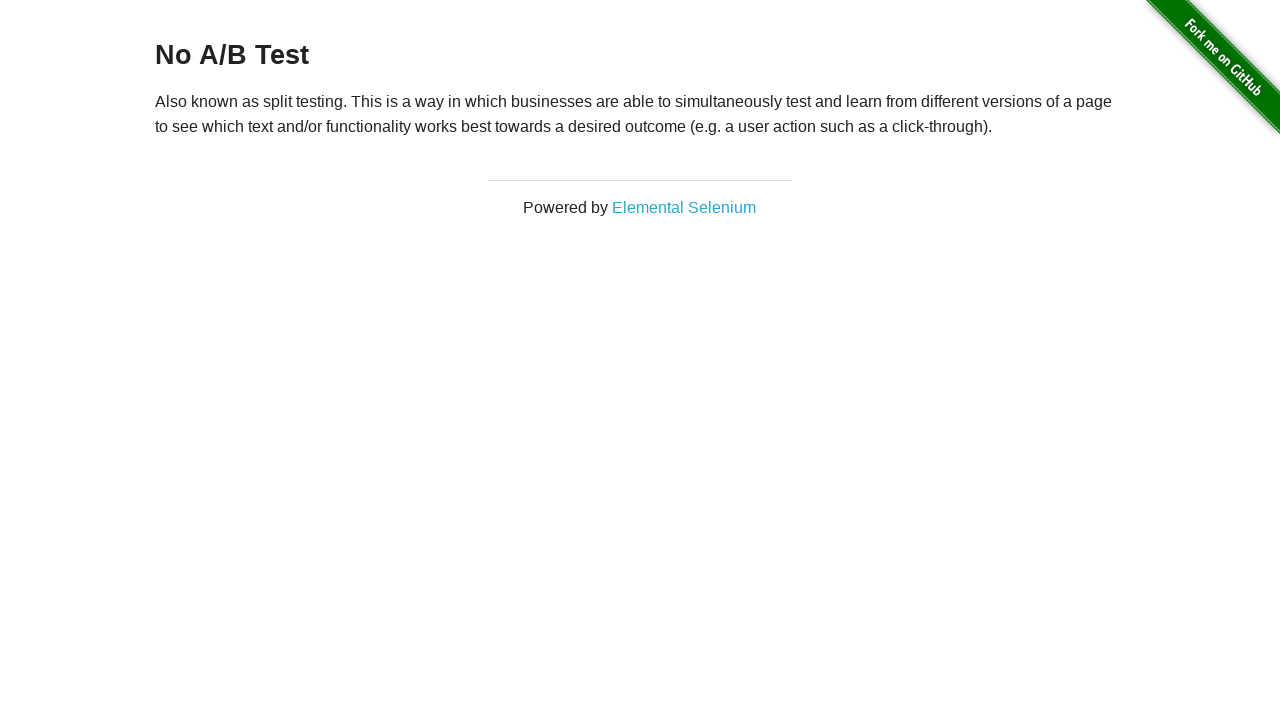

Verified h3 heading is present after opt-out
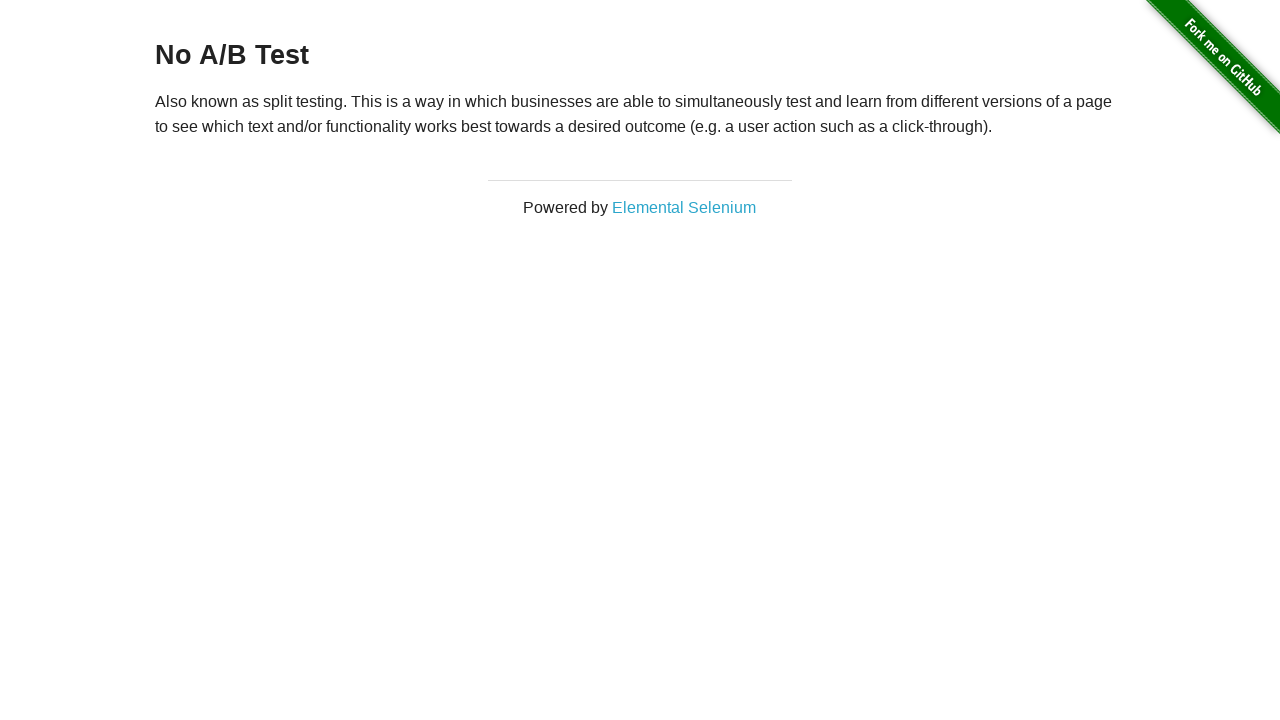

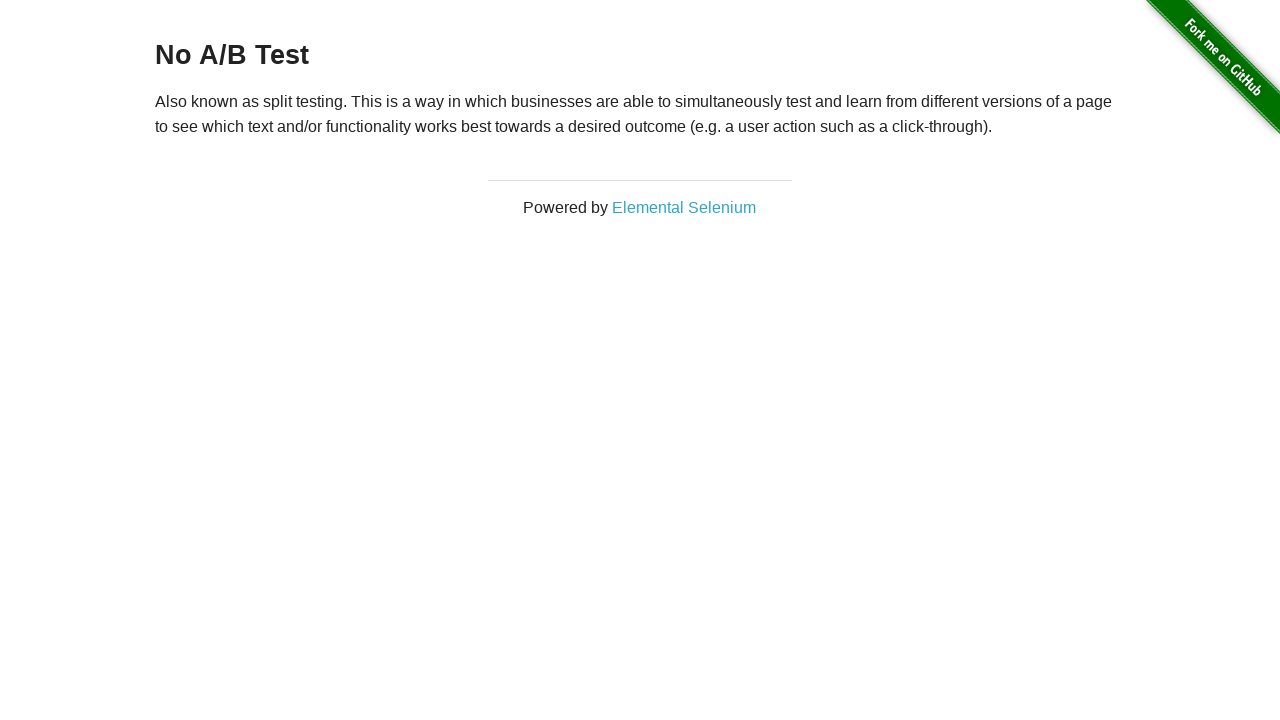